Tests that the browser back button works correctly with filter navigation

Starting URL: https://demo.playwright.dev/todomvc

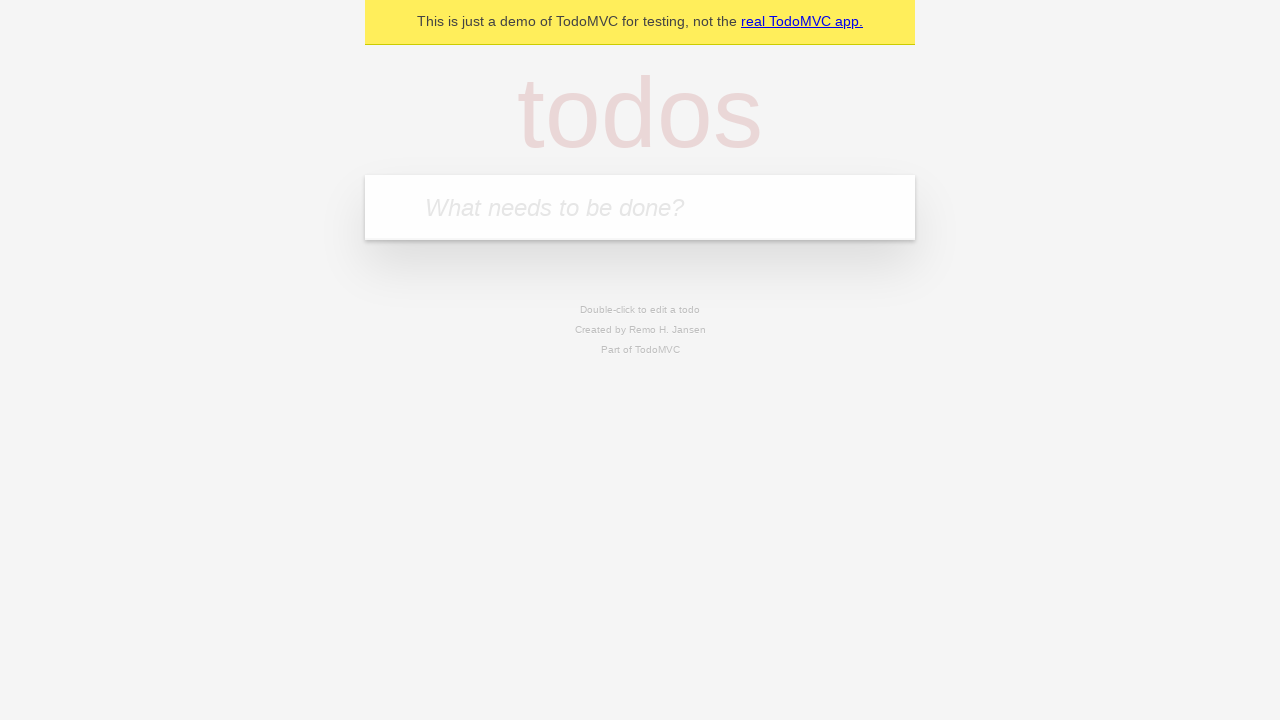

Filled todo input with 'buy some cheese' on internal:attr=[placeholder="What needs to be done?"i]
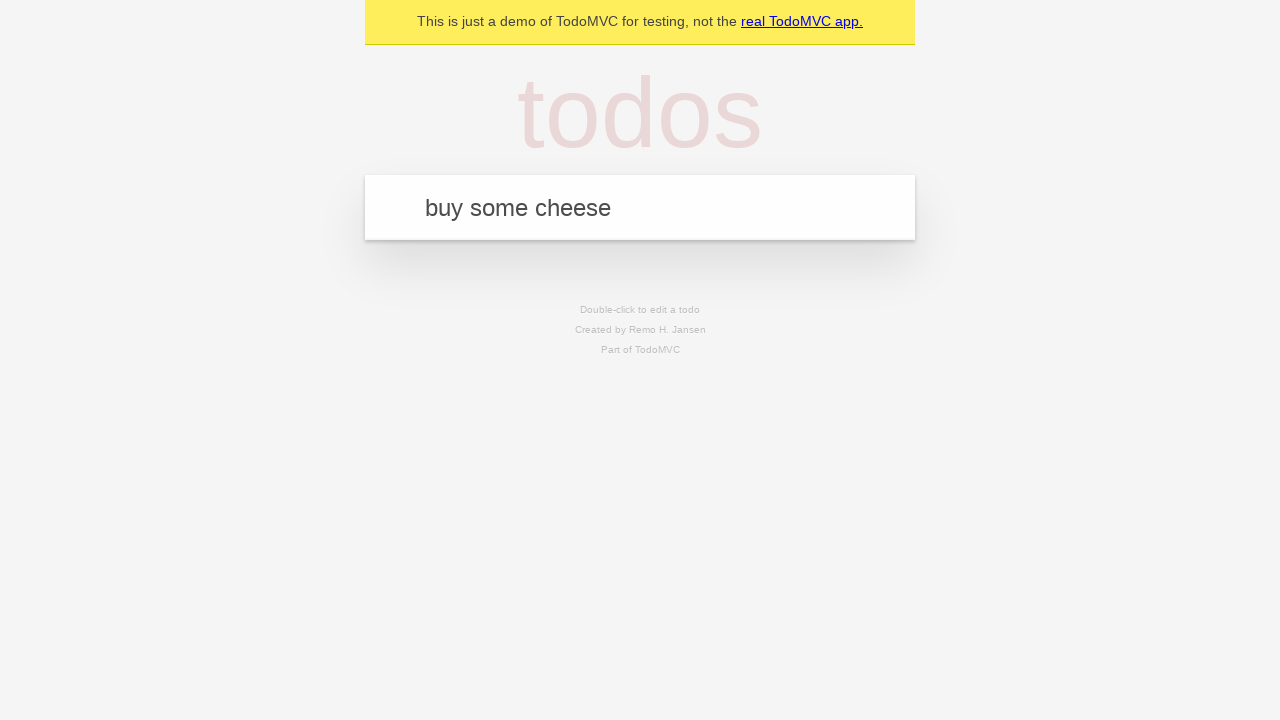

Pressed Enter to add 'buy some cheese' todo on internal:attr=[placeholder="What needs to be done?"i]
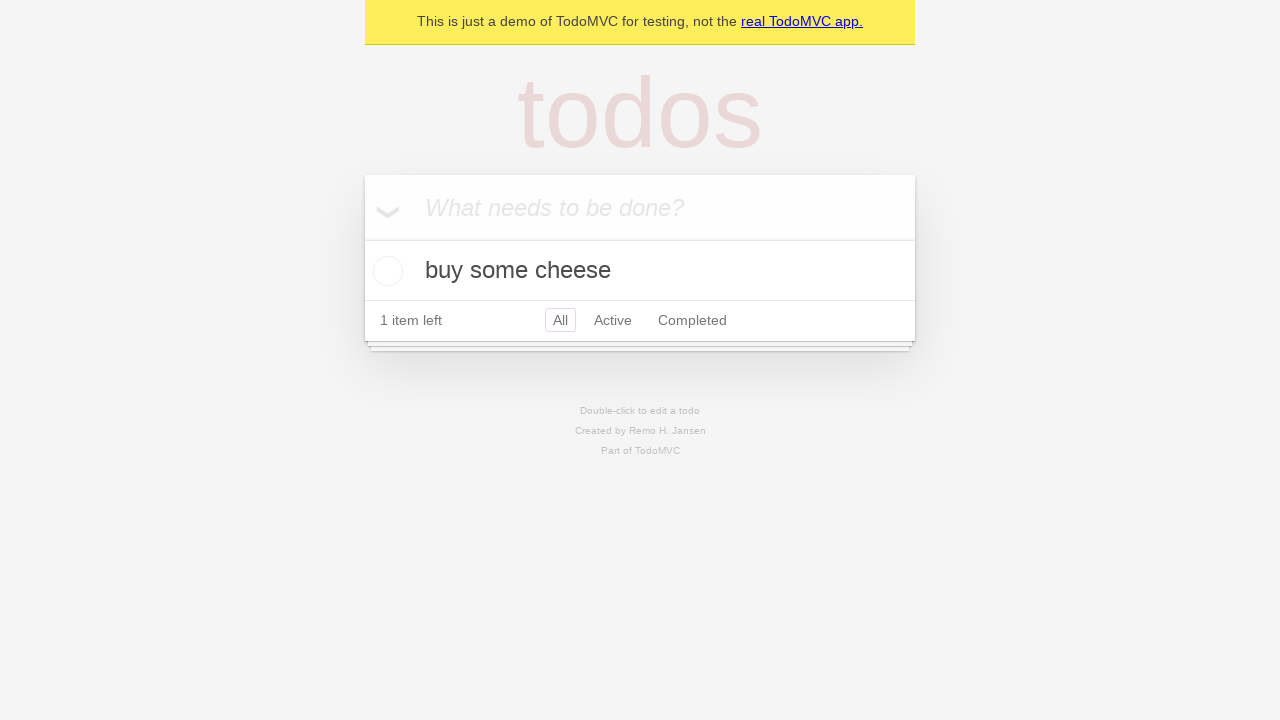

Filled todo input with 'feed the cat' on internal:attr=[placeholder="What needs to be done?"i]
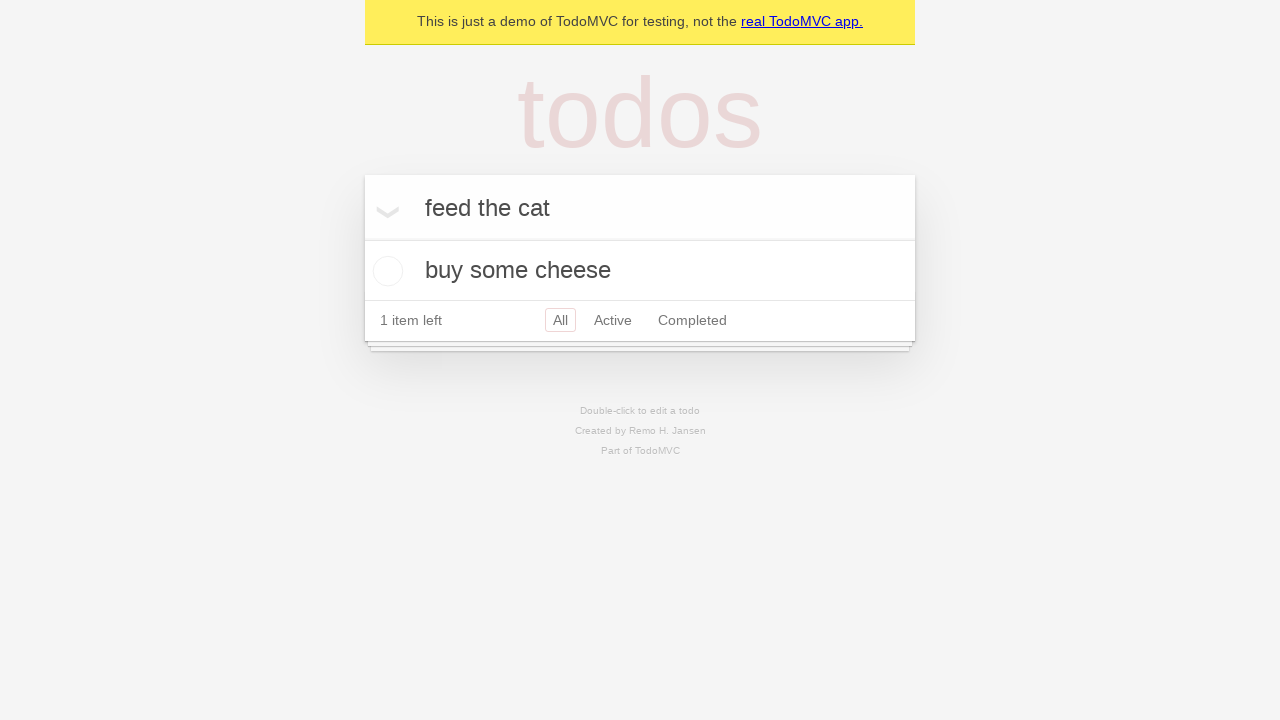

Pressed Enter to add 'feed the cat' todo on internal:attr=[placeholder="What needs to be done?"i]
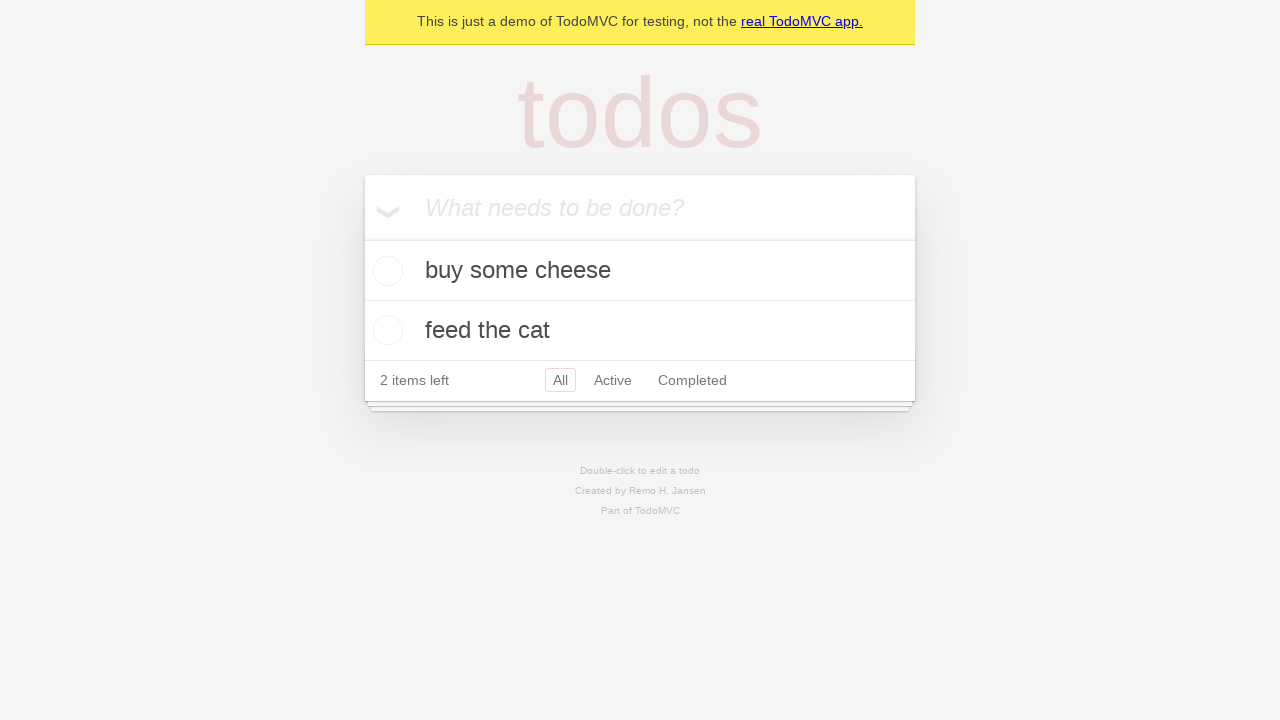

Filled todo input with 'book a doctors appointment' on internal:attr=[placeholder="What needs to be done?"i]
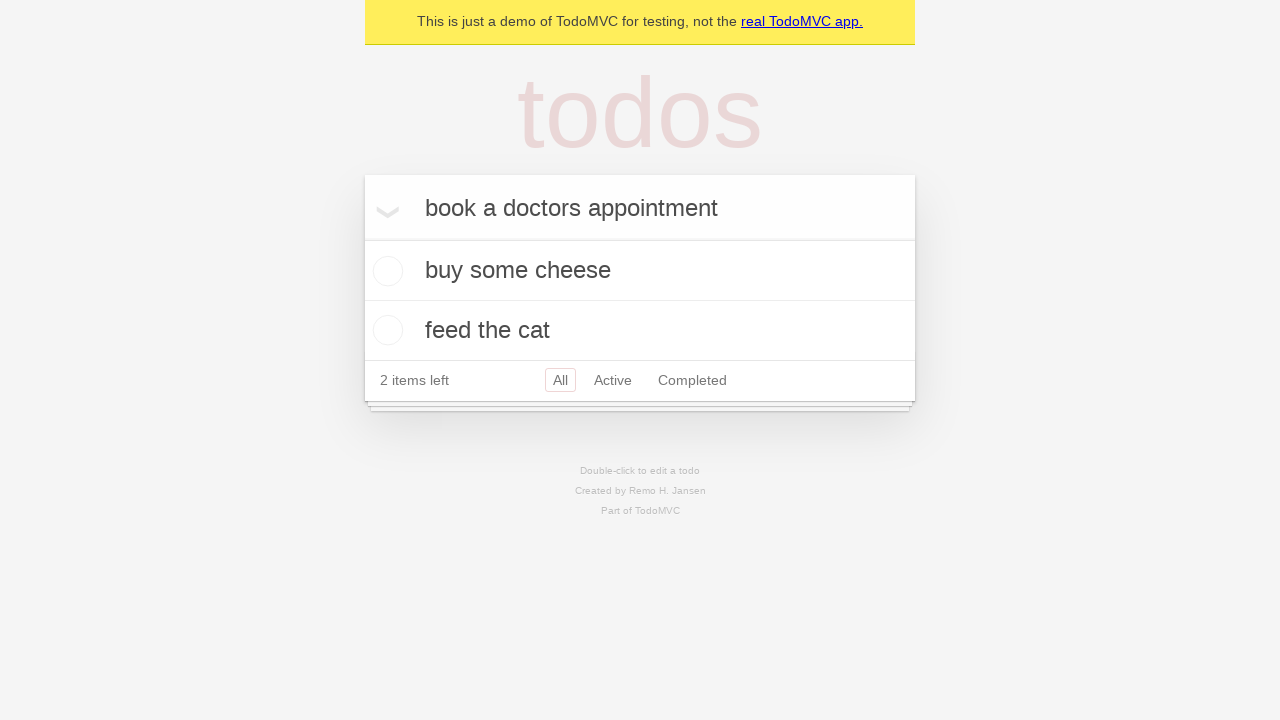

Pressed Enter to add 'book a doctors appointment' todo on internal:attr=[placeholder="What needs to be done?"i]
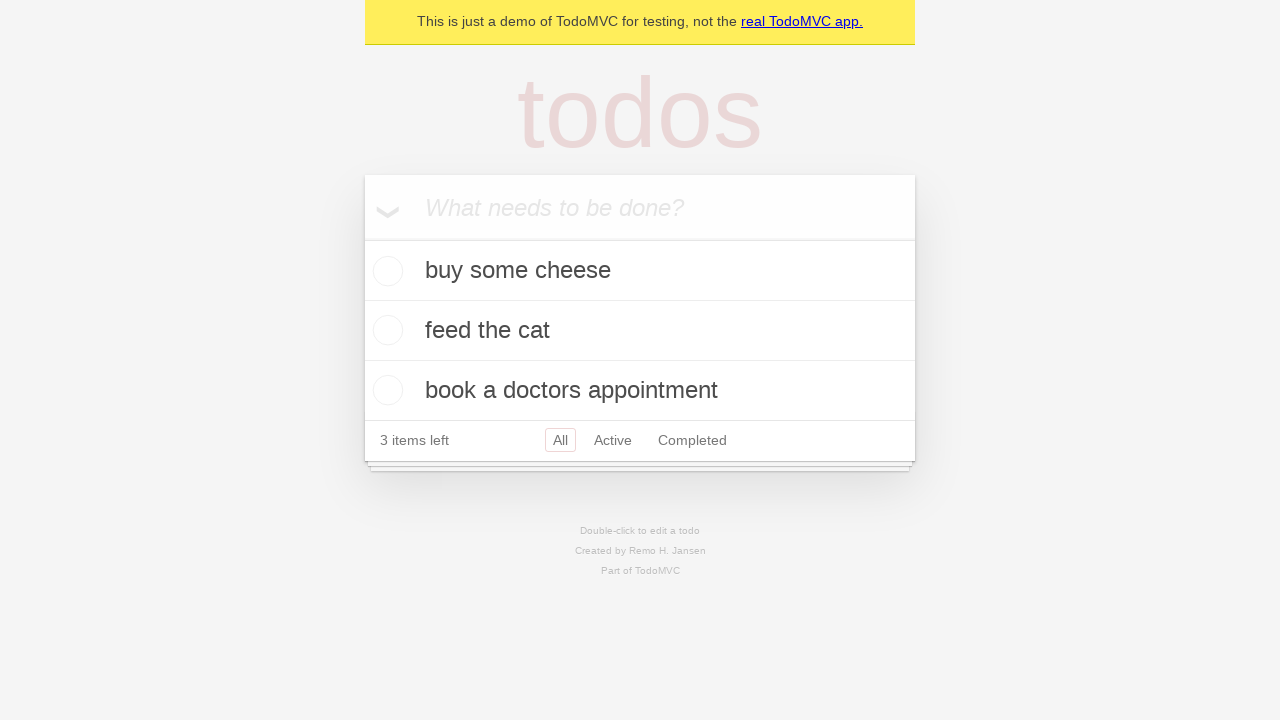

Checked the second todo item 'feed the cat' at (385, 330) on internal:testid=[data-testid="todo-item"s] >> nth=1 >> internal:role=checkbox
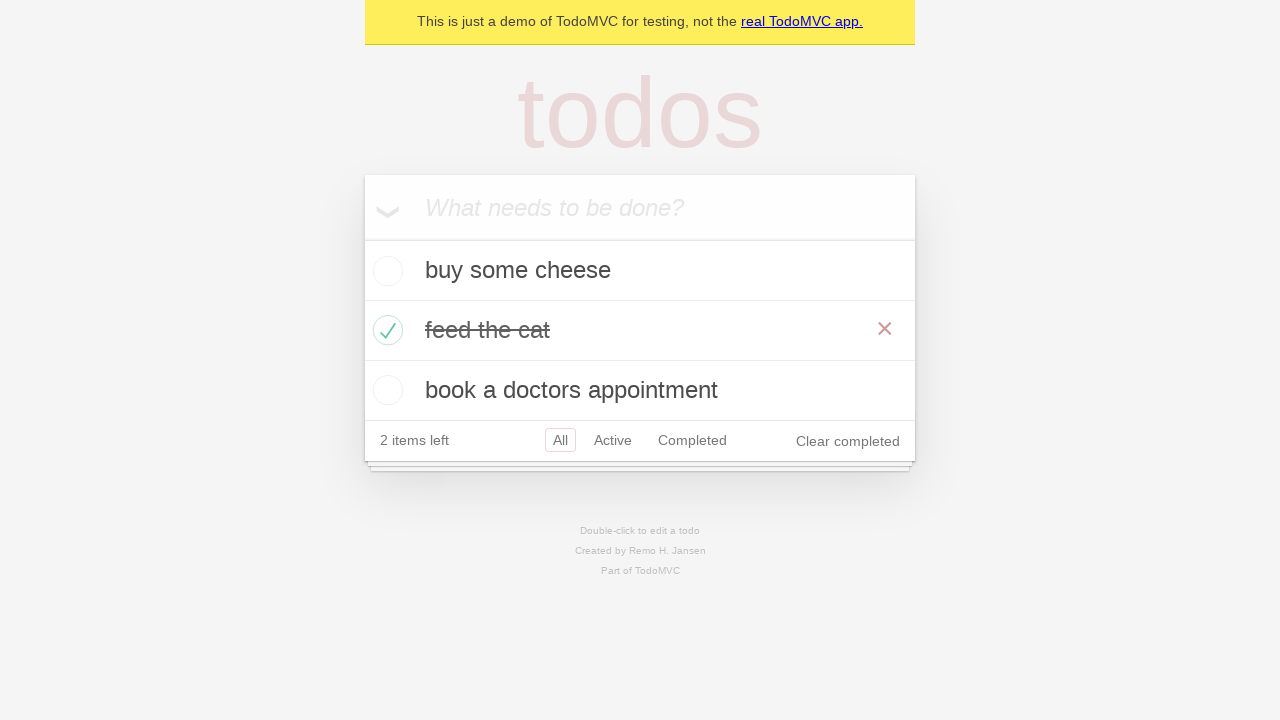

Clicked 'All' filter link at (560, 440) on internal:role=link[name="All"i]
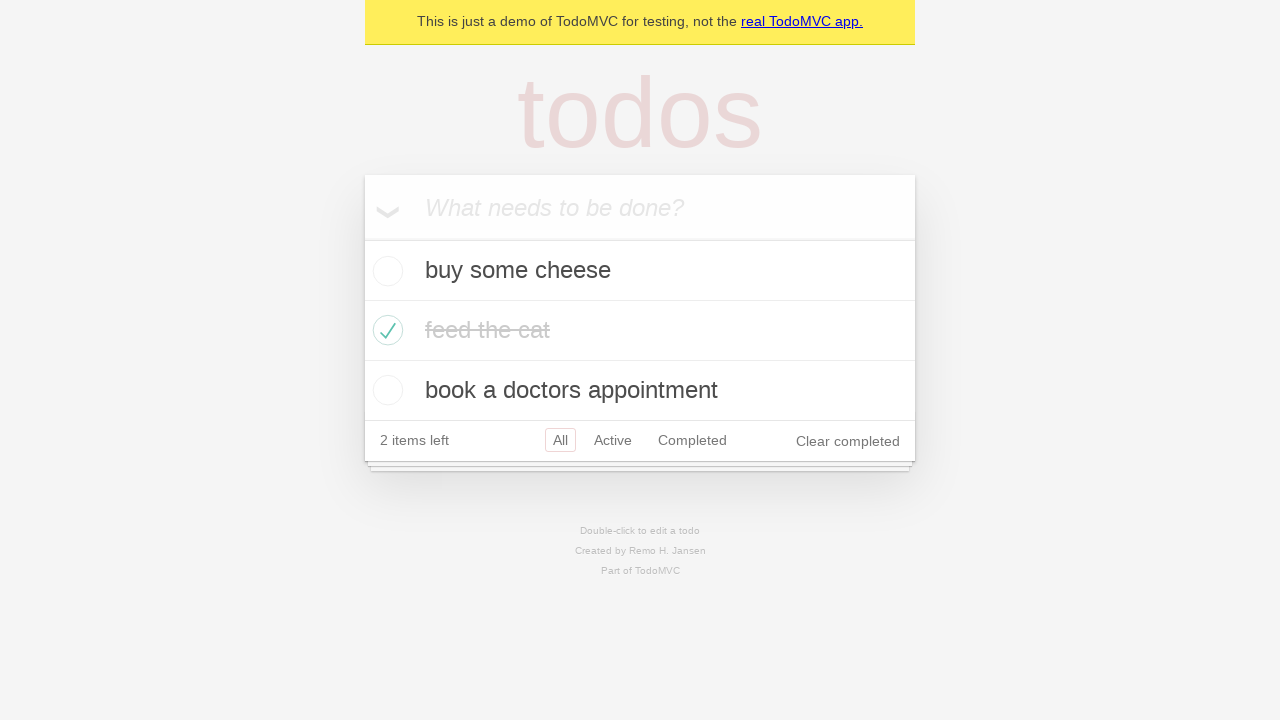

Clicked 'Active' filter link at (613, 440) on internal:role=link[name="Active"i]
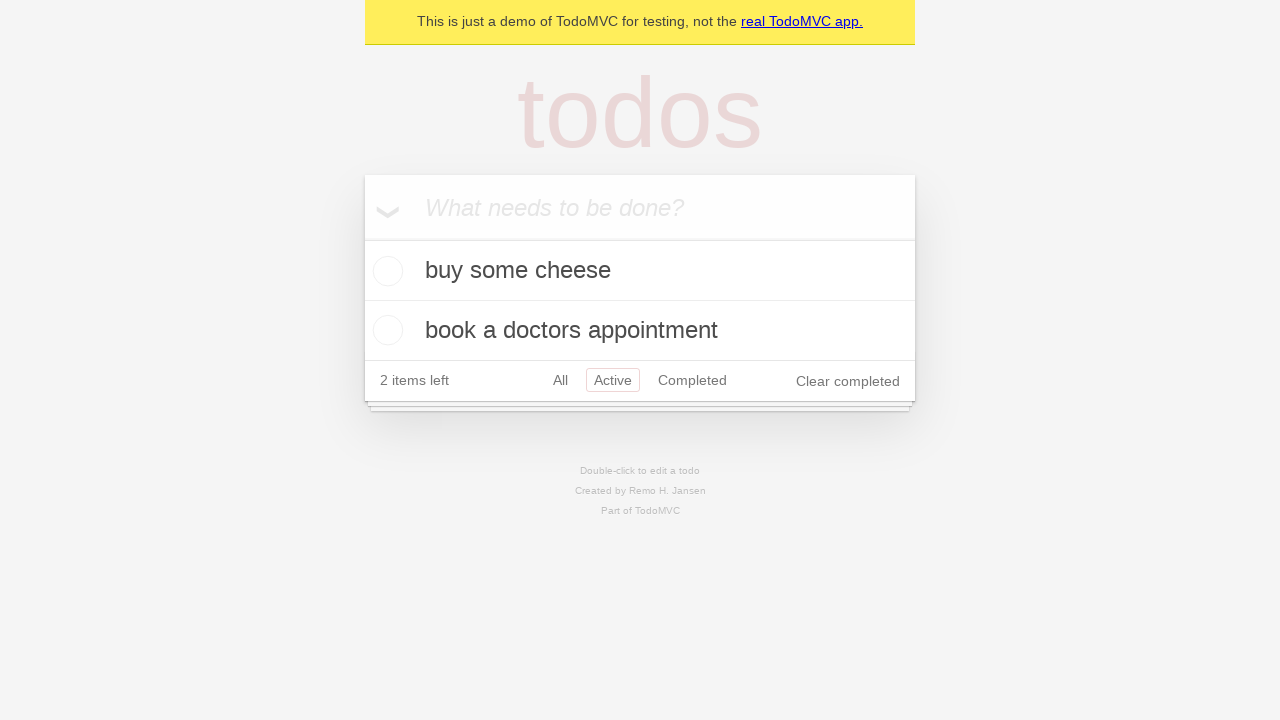

Clicked 'Completed' filter link at (692, 380) on internal:role=link[name="Completed"i]
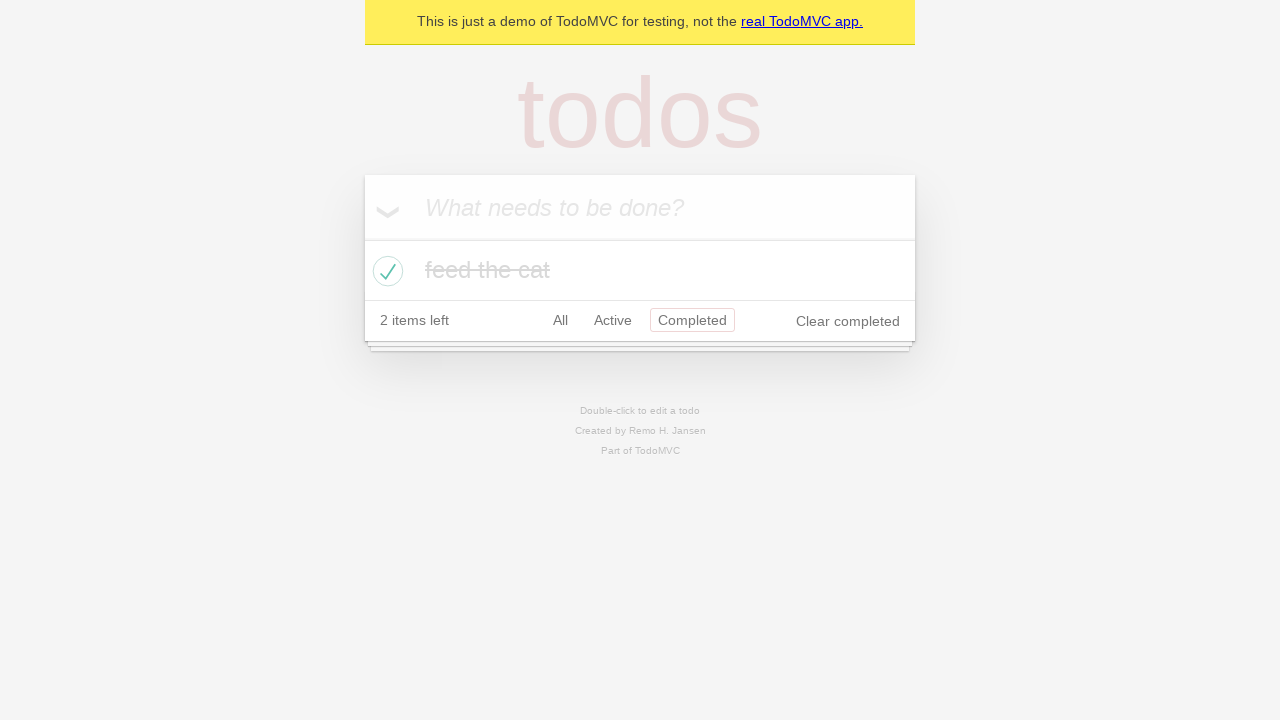

Navigated back from 'Completed' filter to 'Active' filter
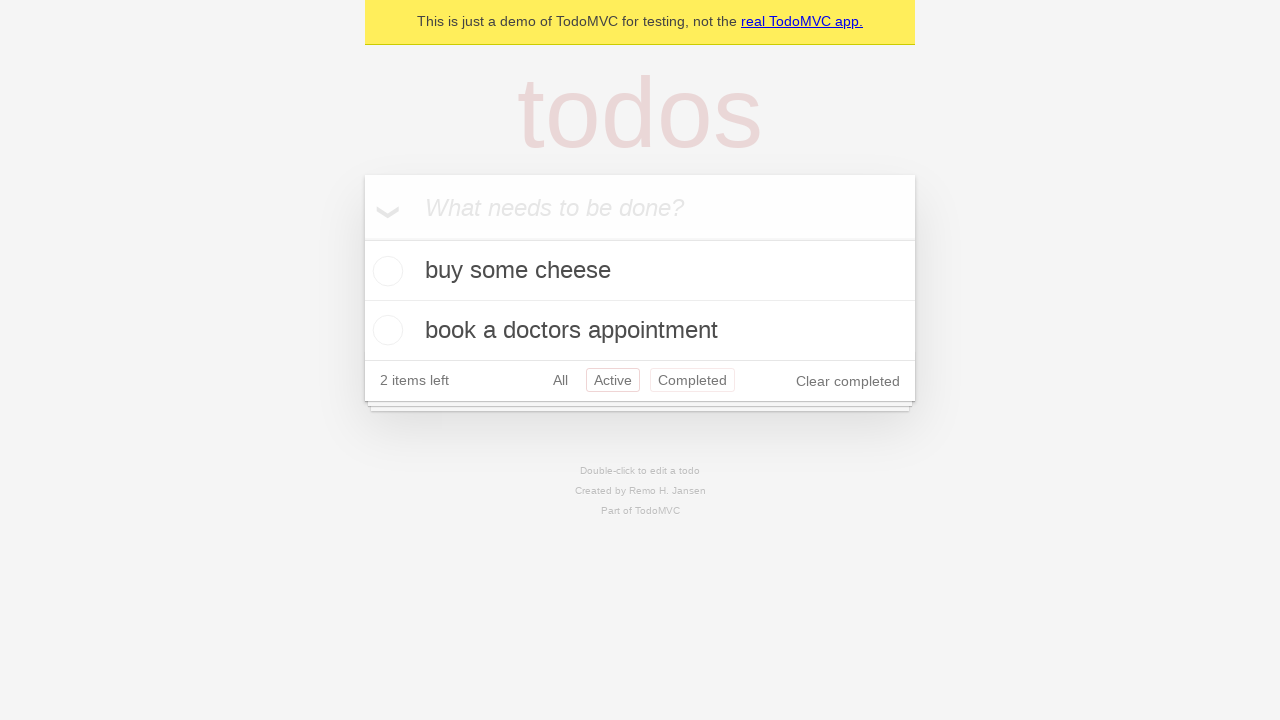

Navigated back from 'Active' filter to 'All' filter
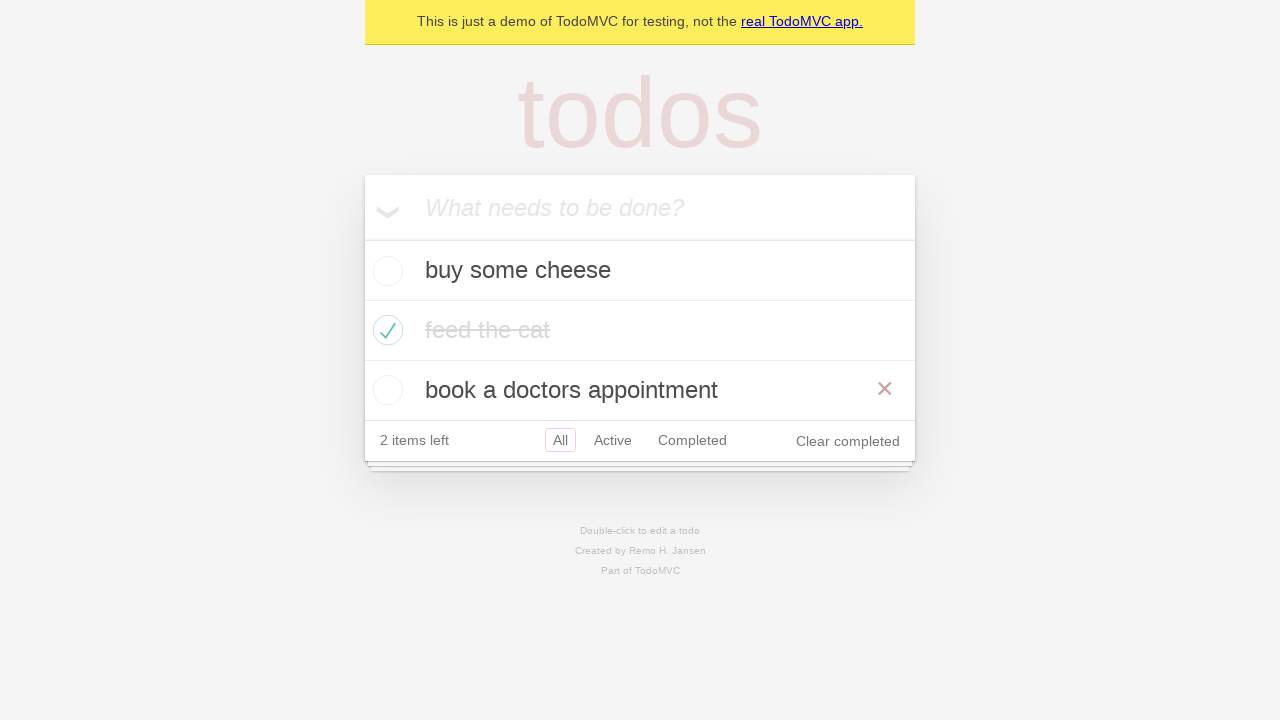

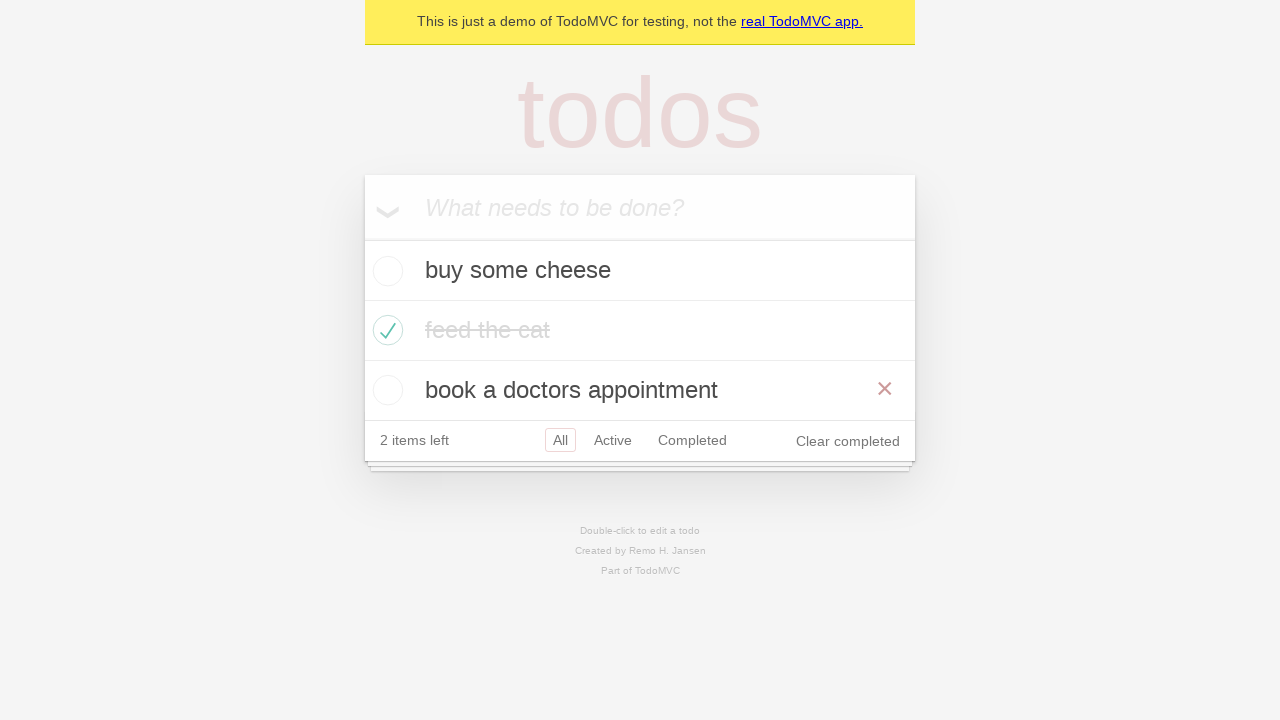